Tests various link interactions on the links page

Starting URL: https://demoqa.com/links

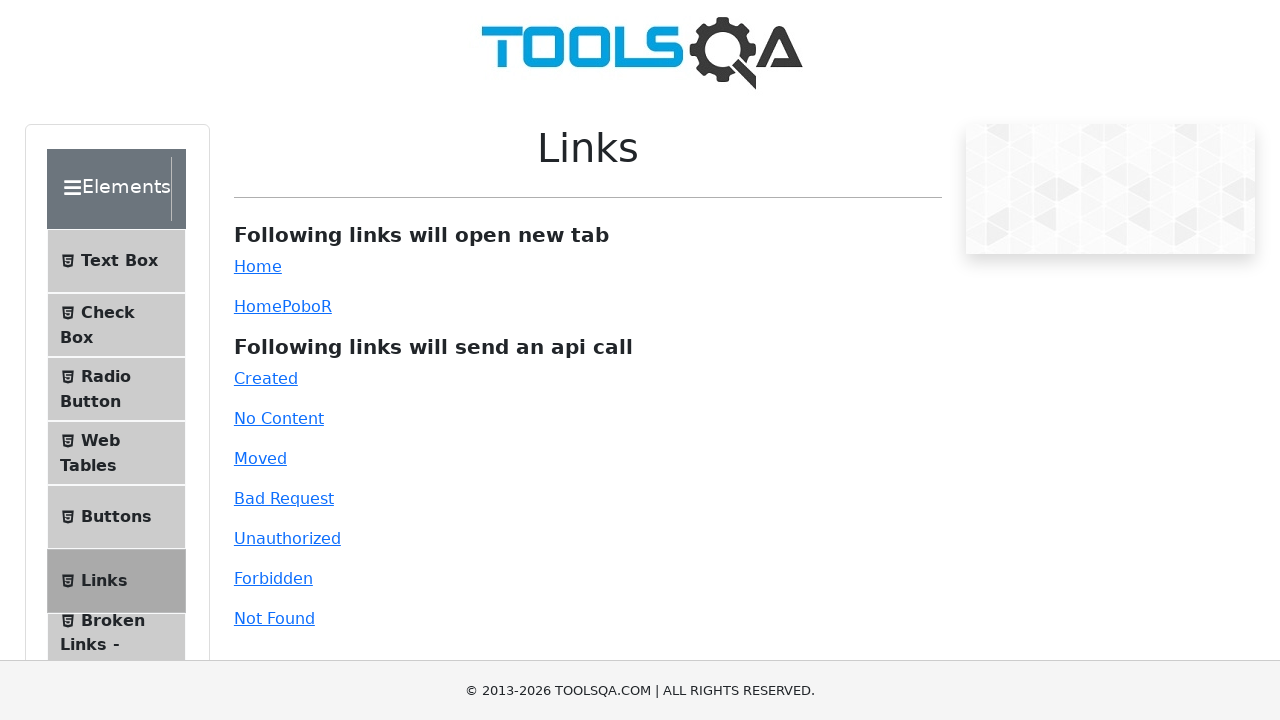

Clicked the simple link at (258, 266) on #simpleLink
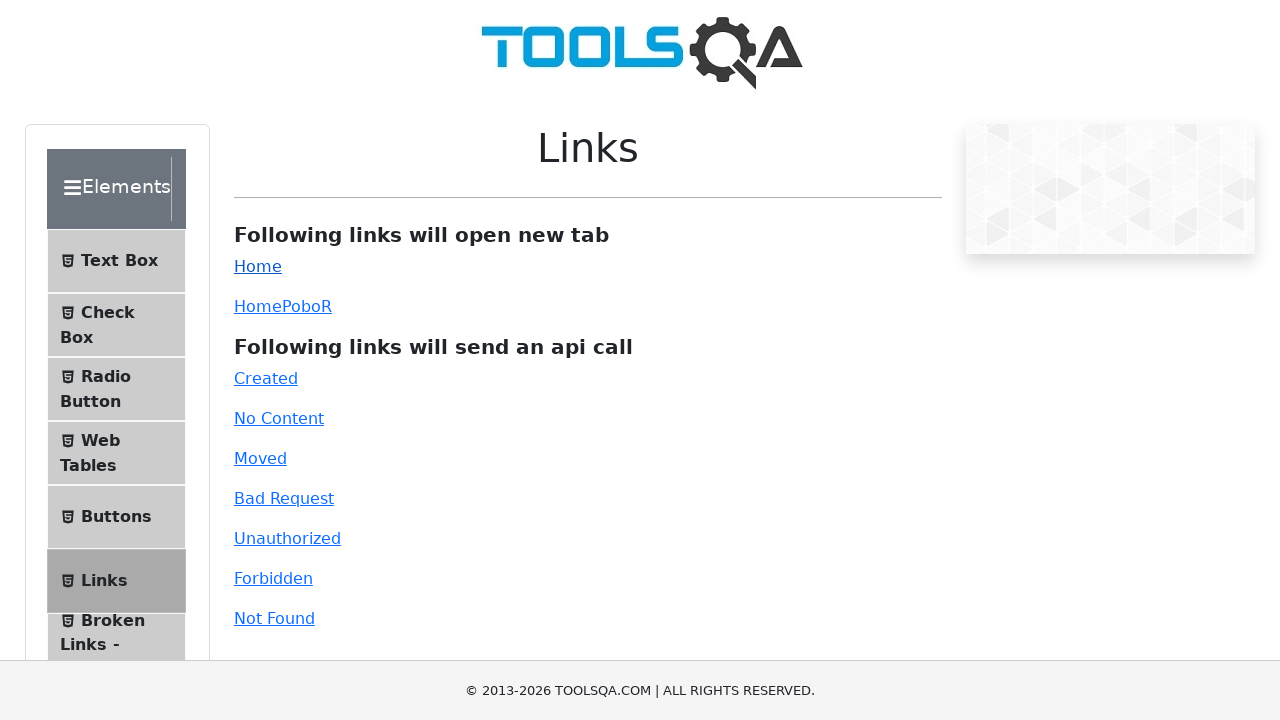

Clicked the dynamic link at (258, 306) on #dynamicLink
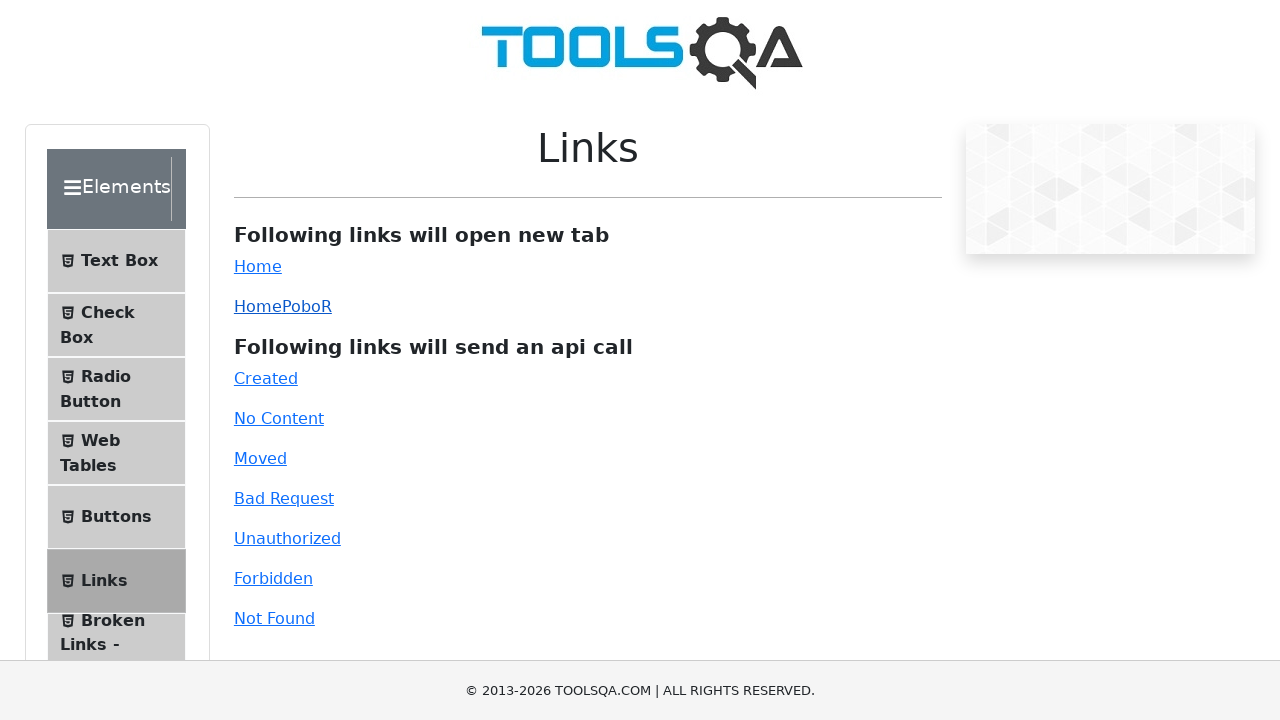

Clicked the created API call link at (266, 378) on #created
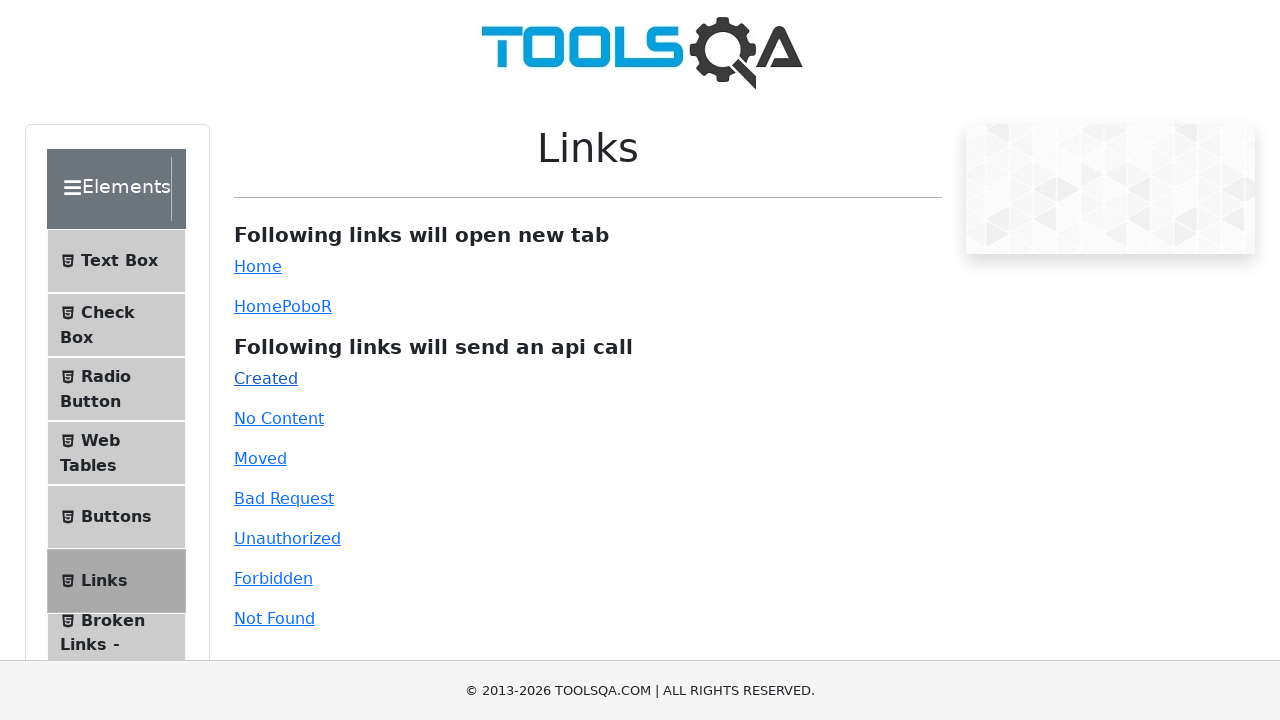

Link response message appeared
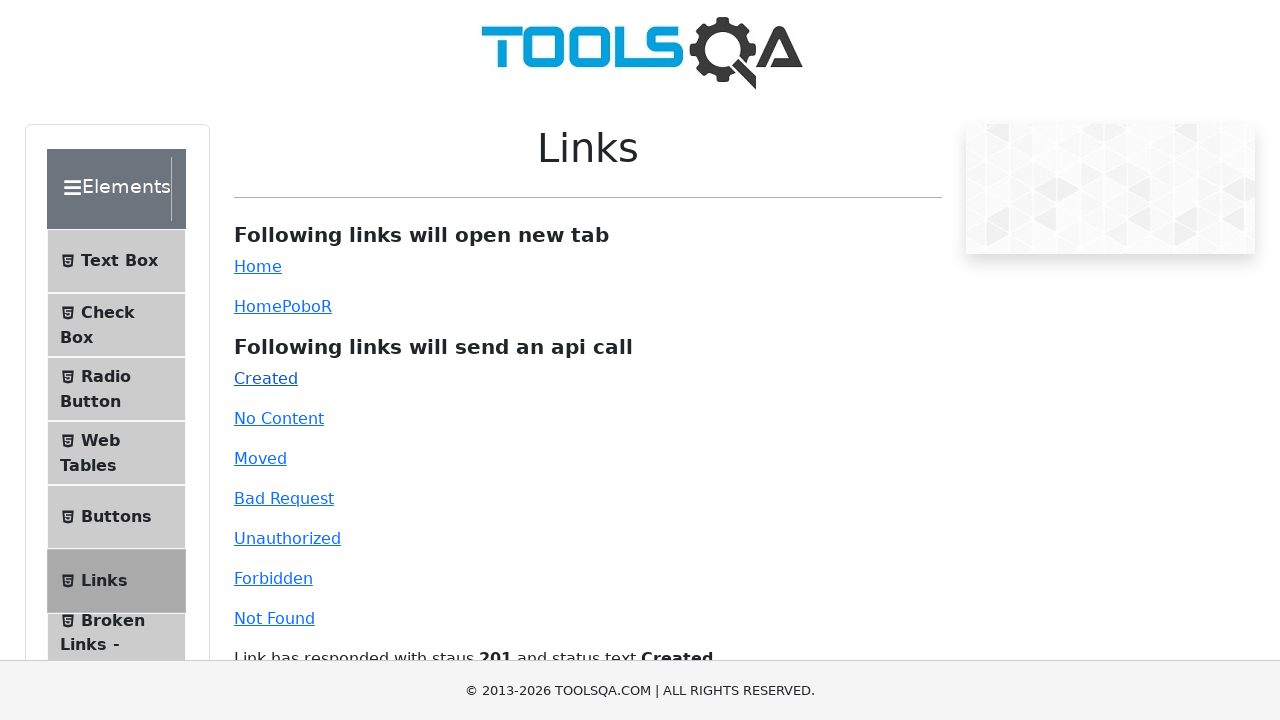

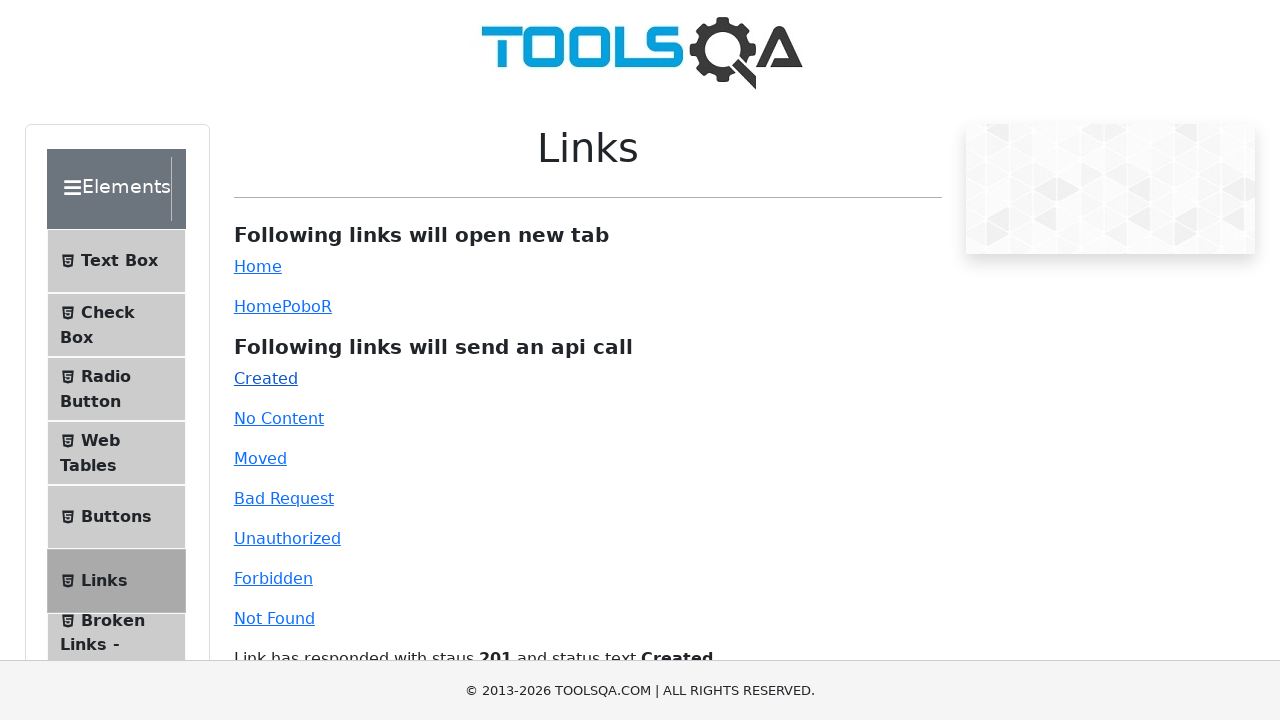